Tests the Programs navigation by clicking the Programs button, then clicking an apply button, and verifying a header element is displayed

Starting URL: https://softuni.bg

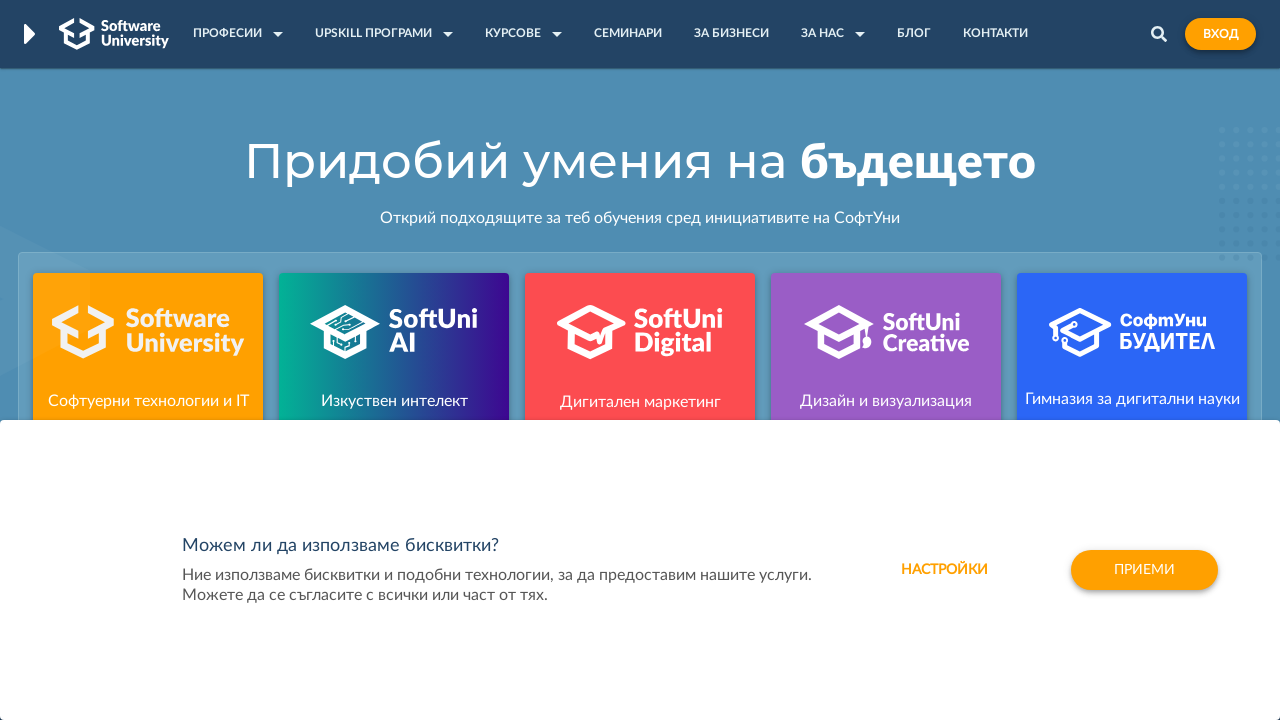

Clicked Programs button in navigation at (228, 33) on #nav-items-list > ul > li:nth-child(1) > a > span.main-title
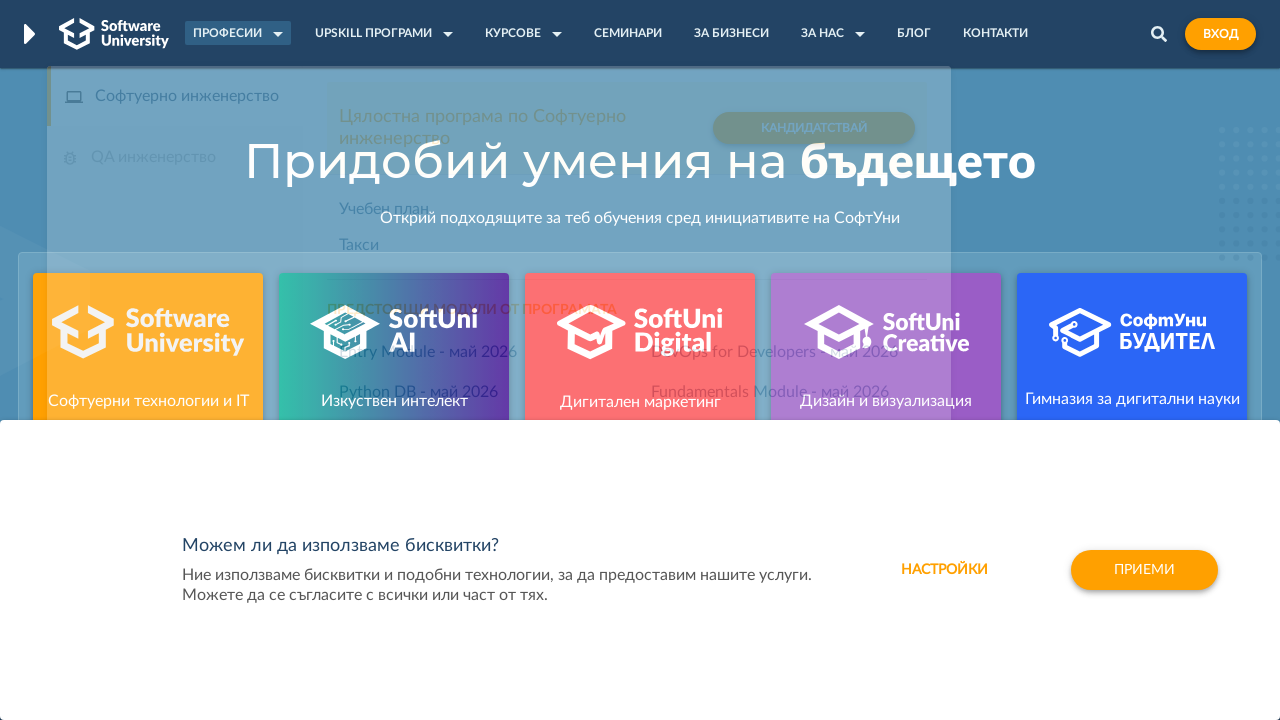

Waited for apply button to load
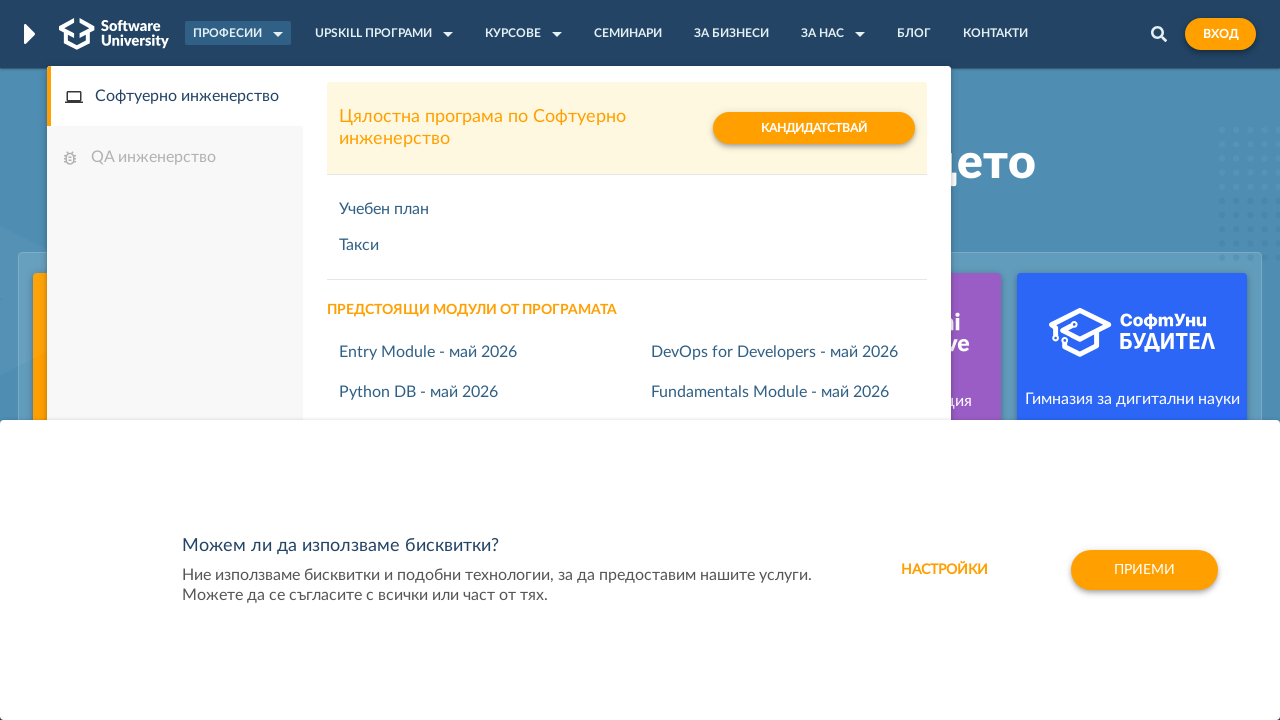

Clicked apply button at (814, 128) on #\31  > div.tab-content-header.buttons-wrapper.bottom-border > a
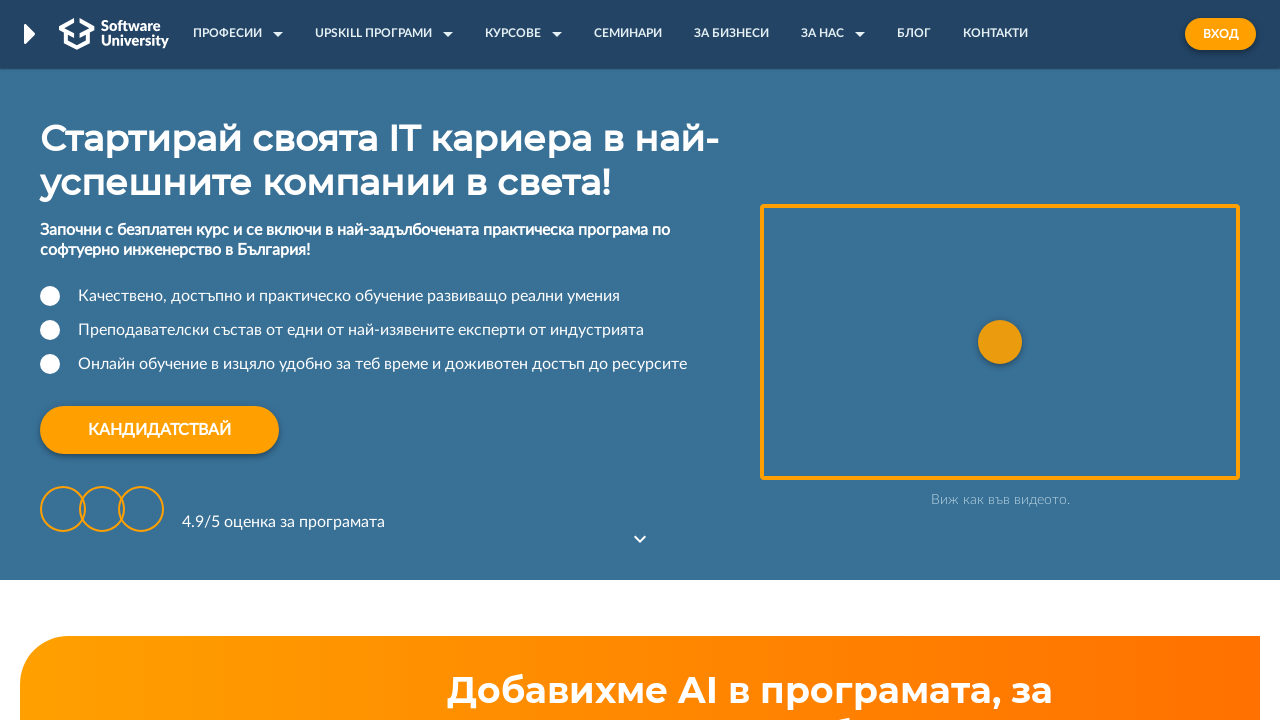

Waited for header element to load
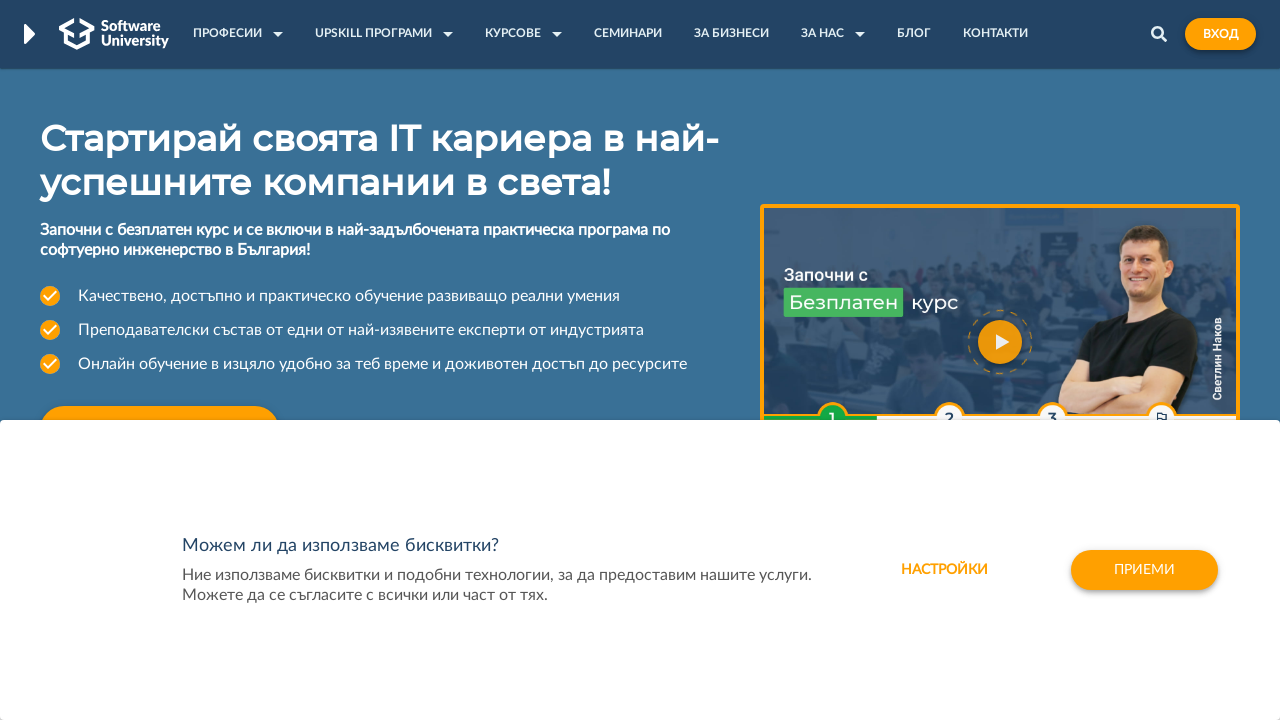

Verified header element is displayed
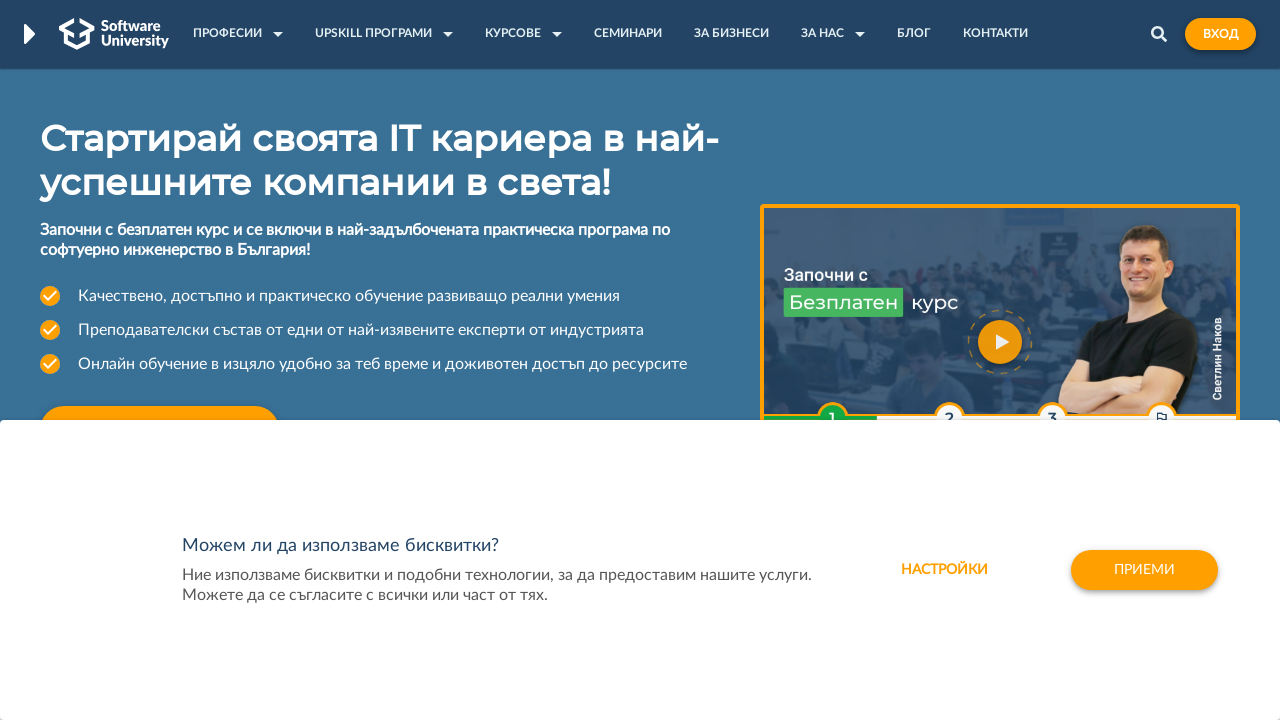

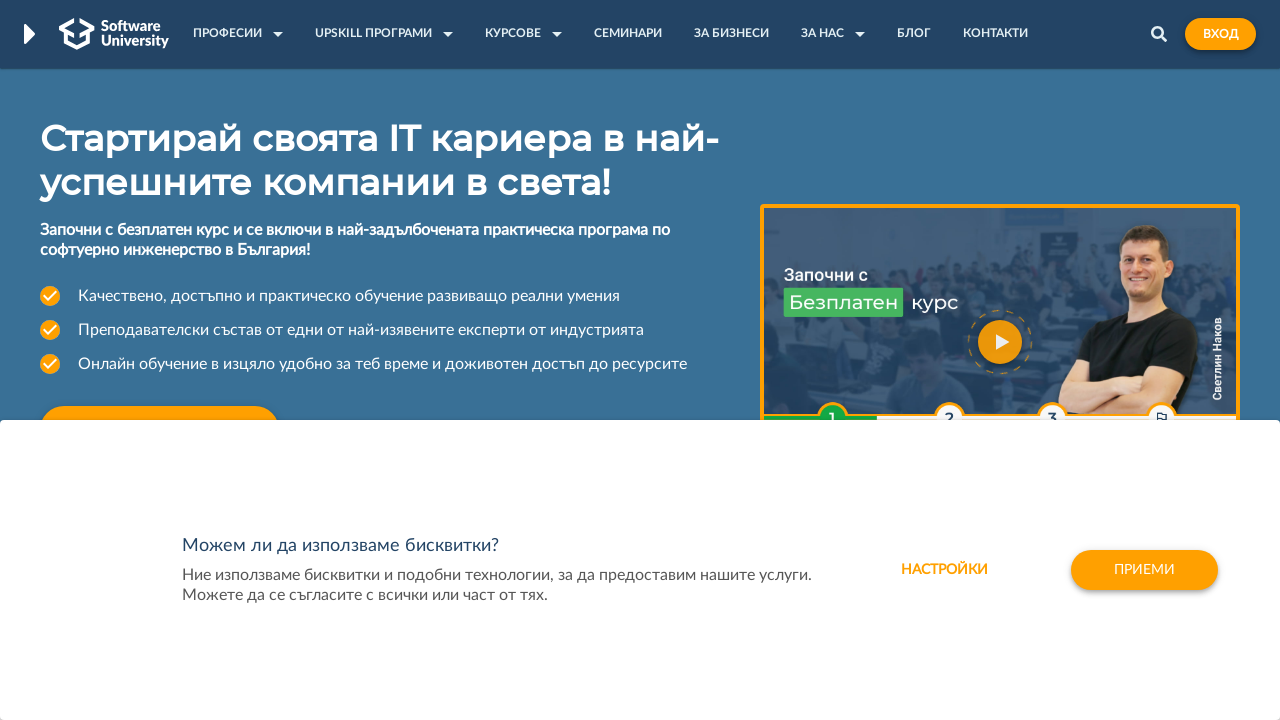